Navigates to the OTUS online education platform homepage and verifies that the page title contains the expected text about online courses for professionals.

Starting URL: https://otus.ru

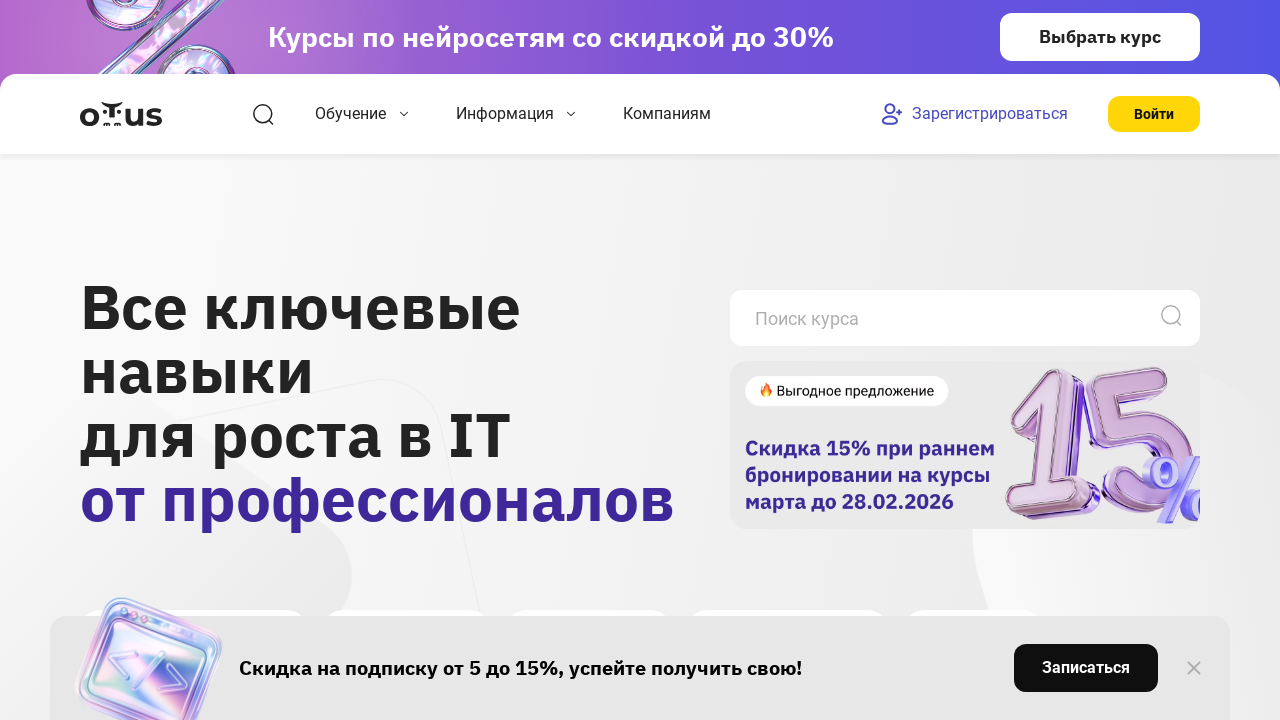

Waited for page to load with domcontentloaded state
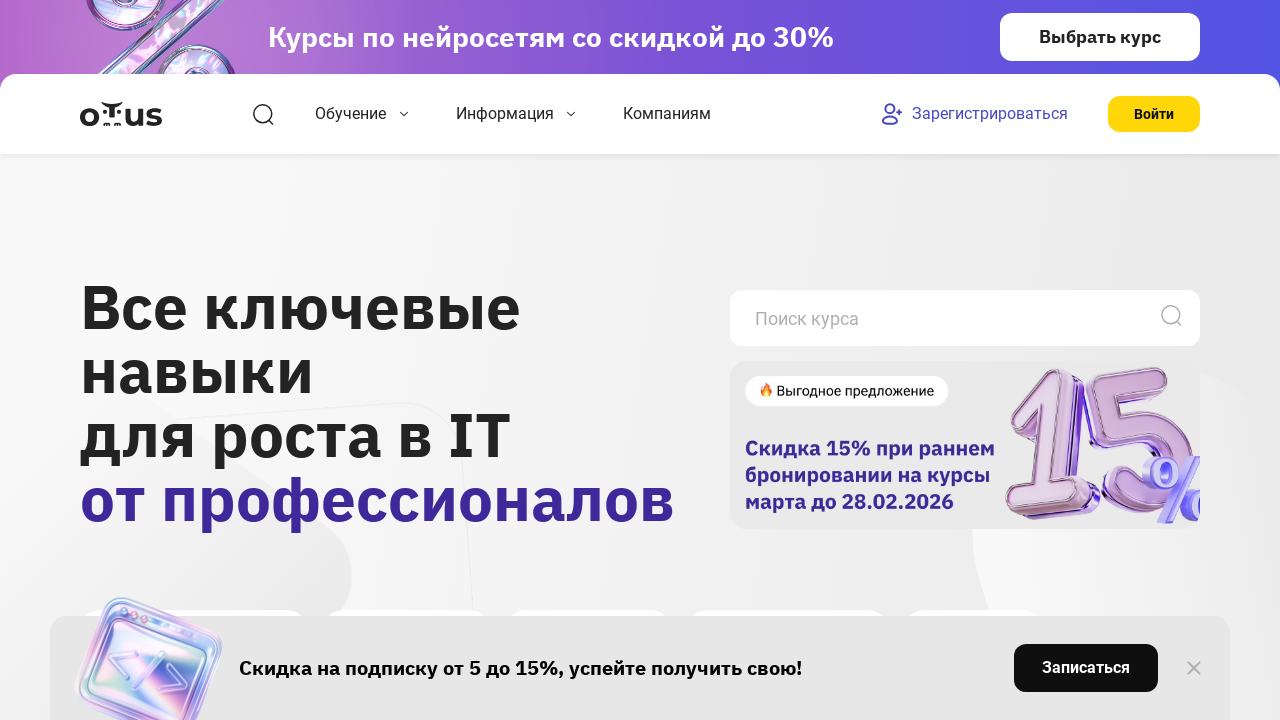

Verified page title contains 'Онлайн' or 'OTUS' text about online courses
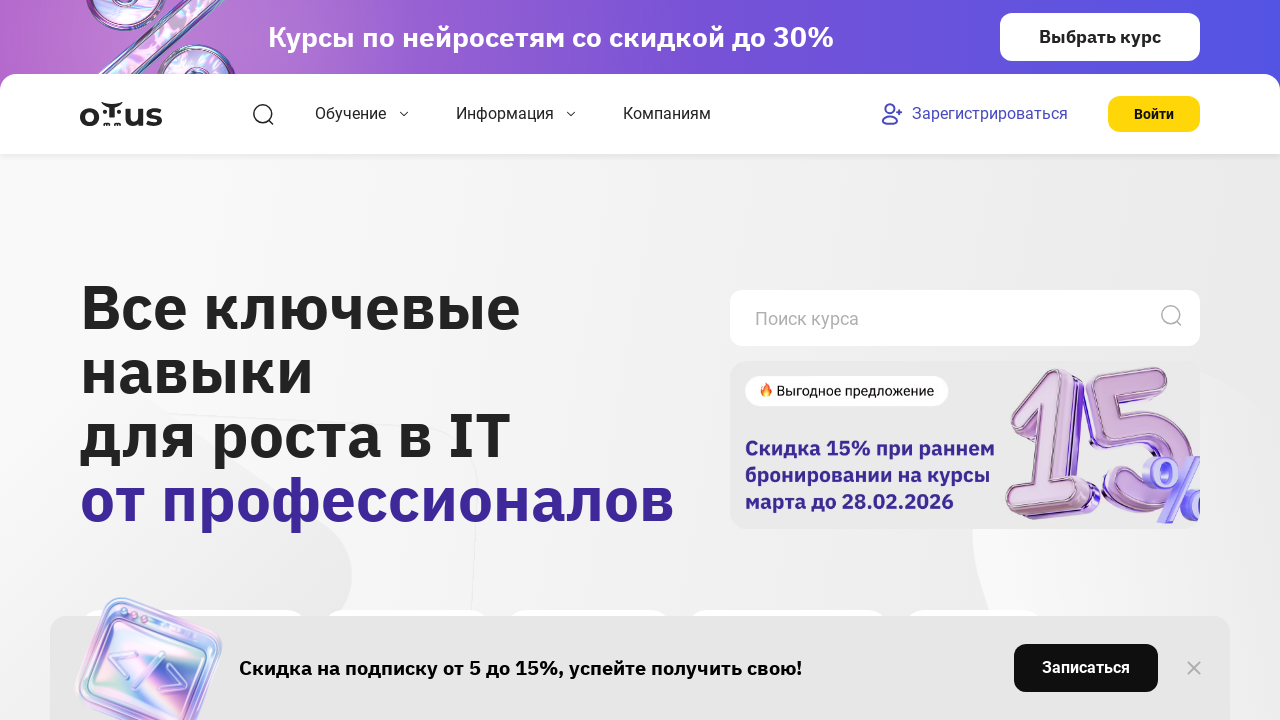

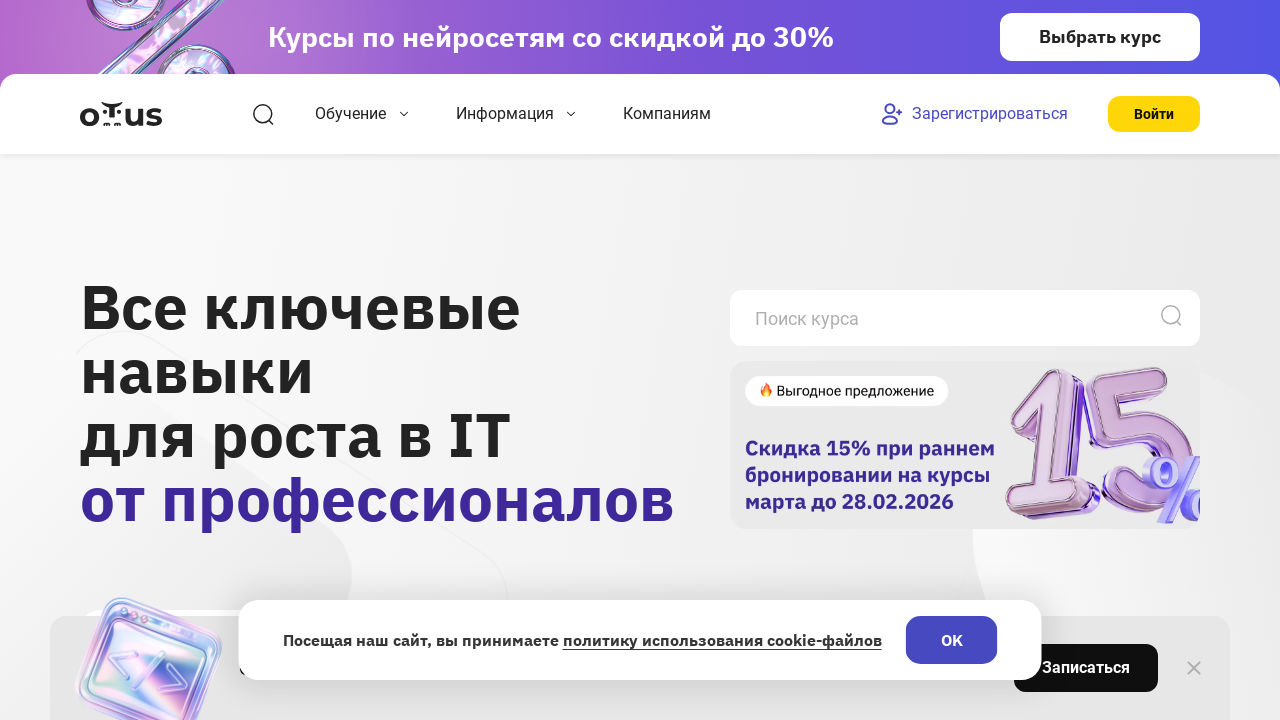